Tests an Angular e-commerce demo app by navigating to browse products, selecting Selenium product, and adding it to cart

Starting URL: https://rahulshettyacademy.com/angularAppdemo/

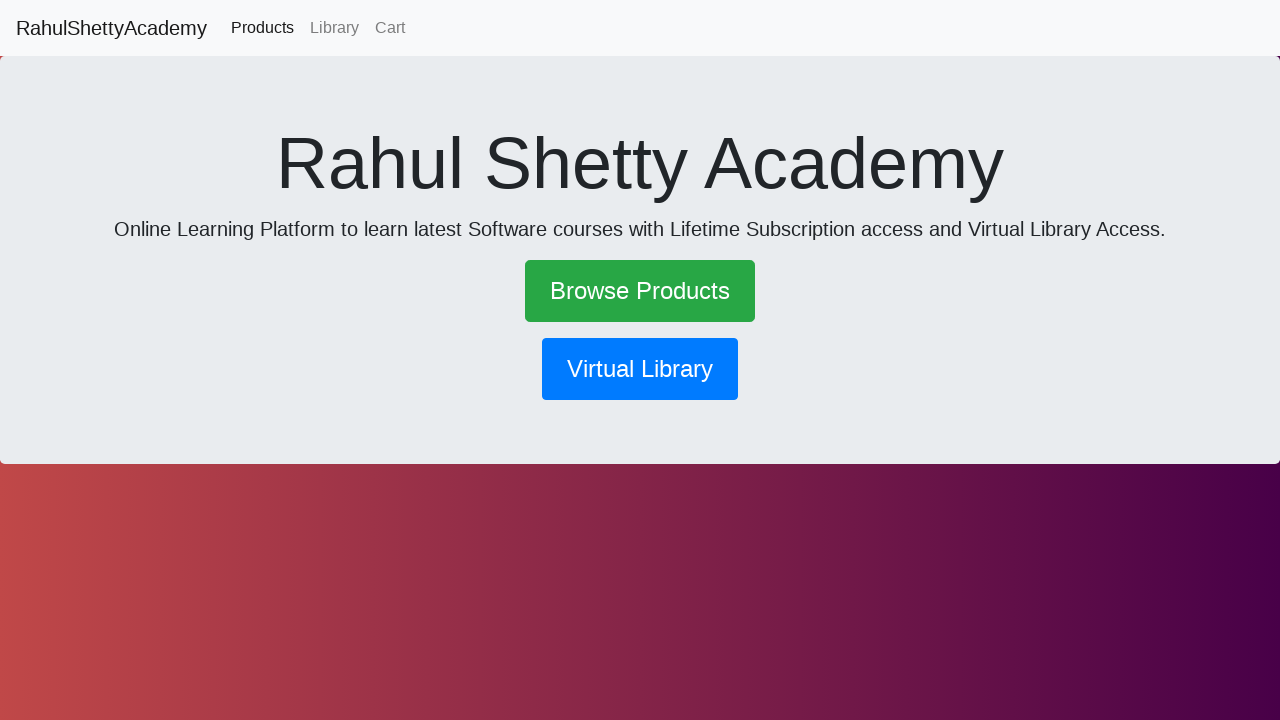

Clicked 'Browse Products' link to navigate to product catalog at (640, 291) on text=Browse Products
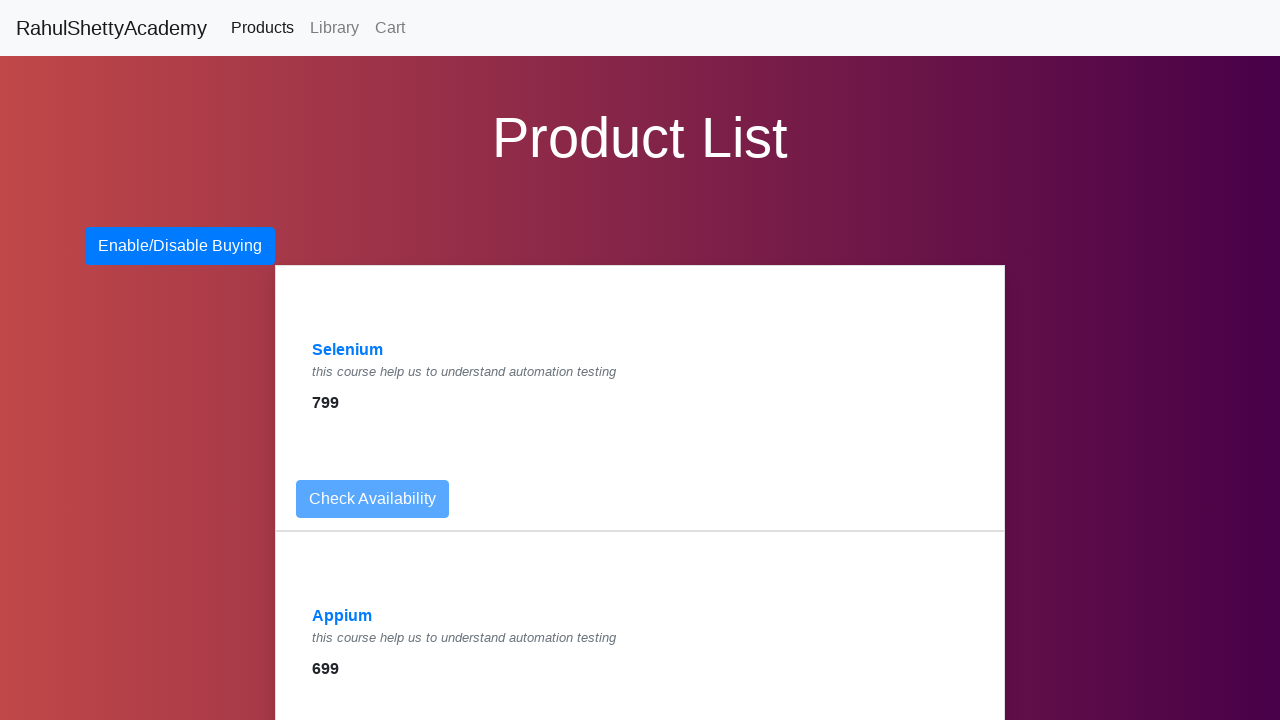

Clicked on Selenium product to view product details at (348, 350) on text=Selenium
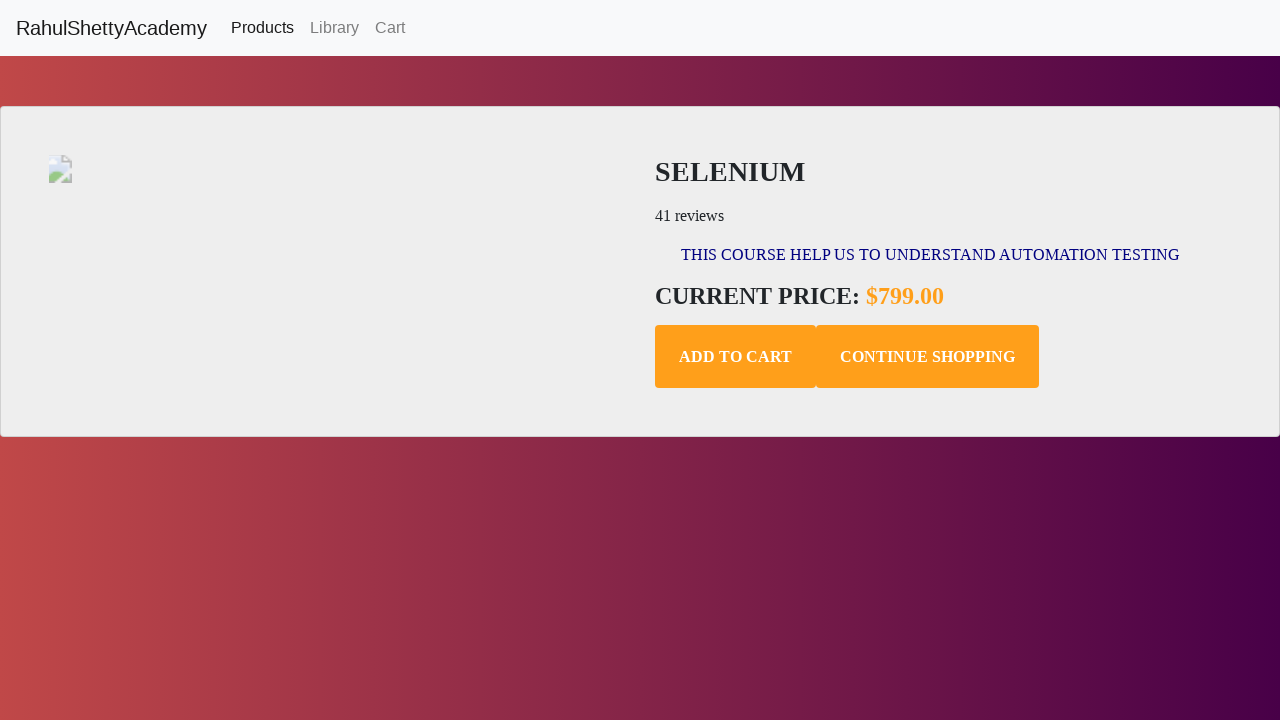

Clicked 'Add to Cart' button to add Selenium product to cart at (736, 357) on .add-to-cart
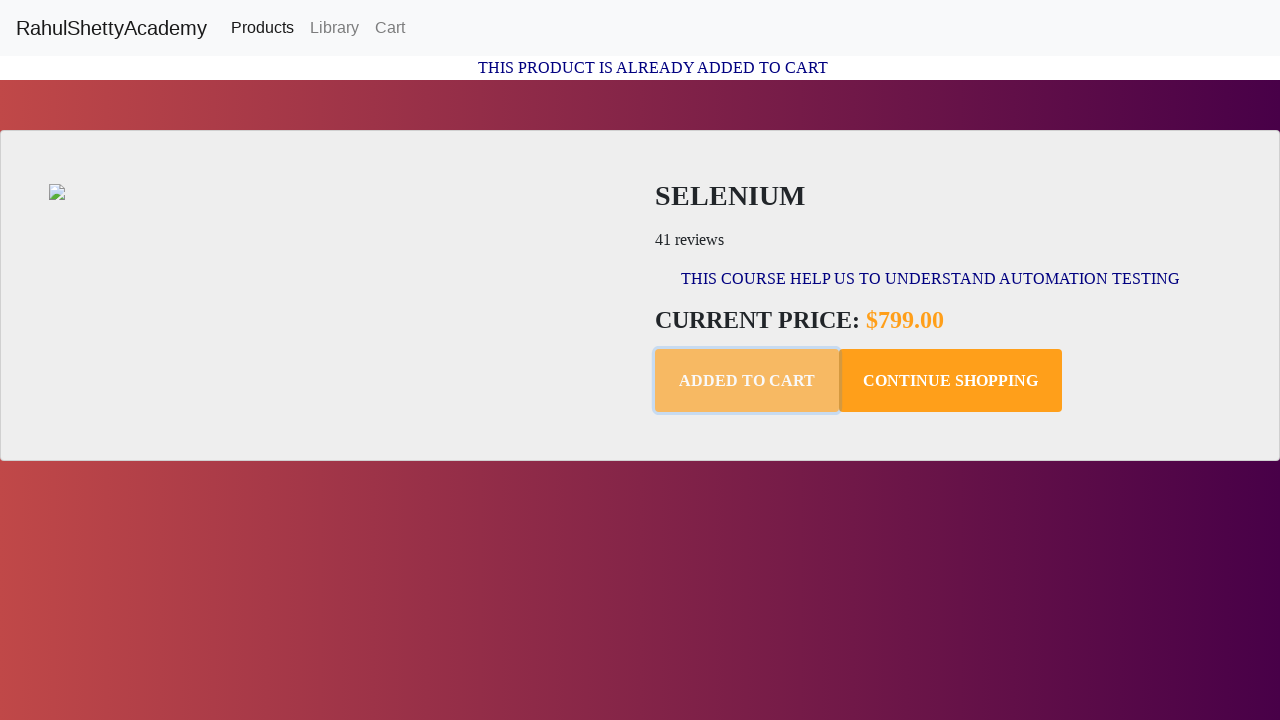

Confirmation message appeared after adding product to cart
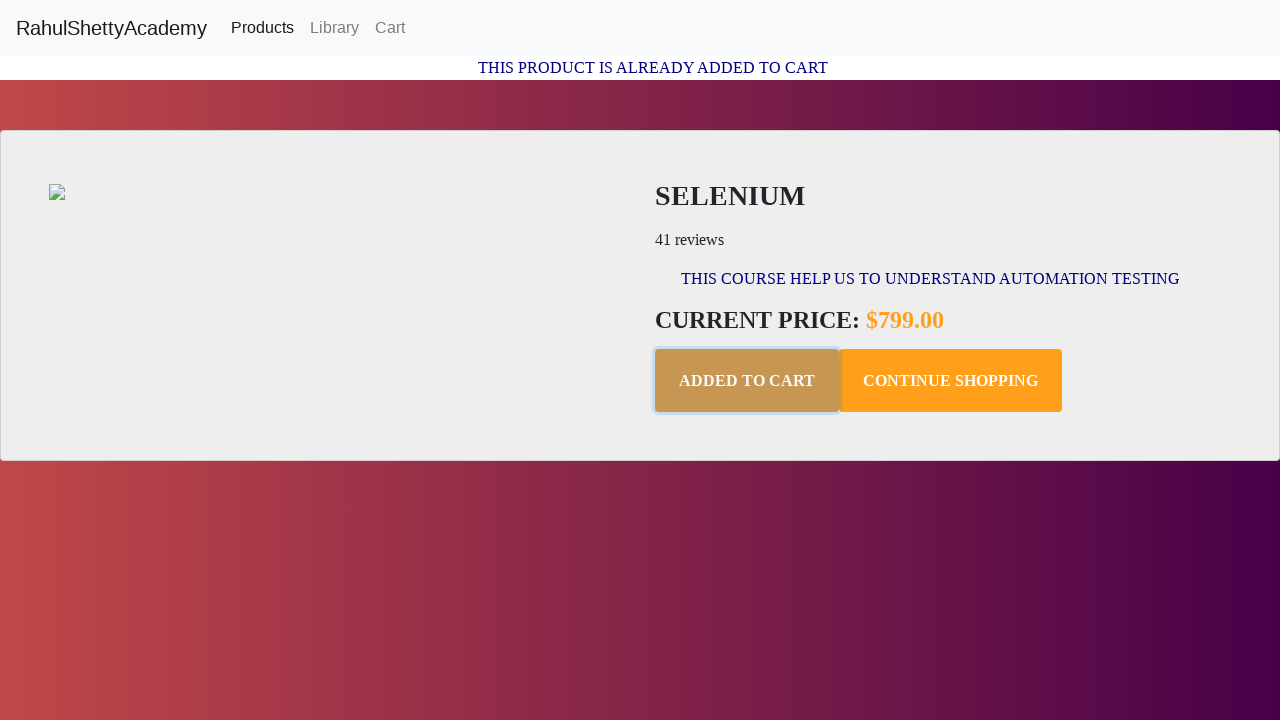

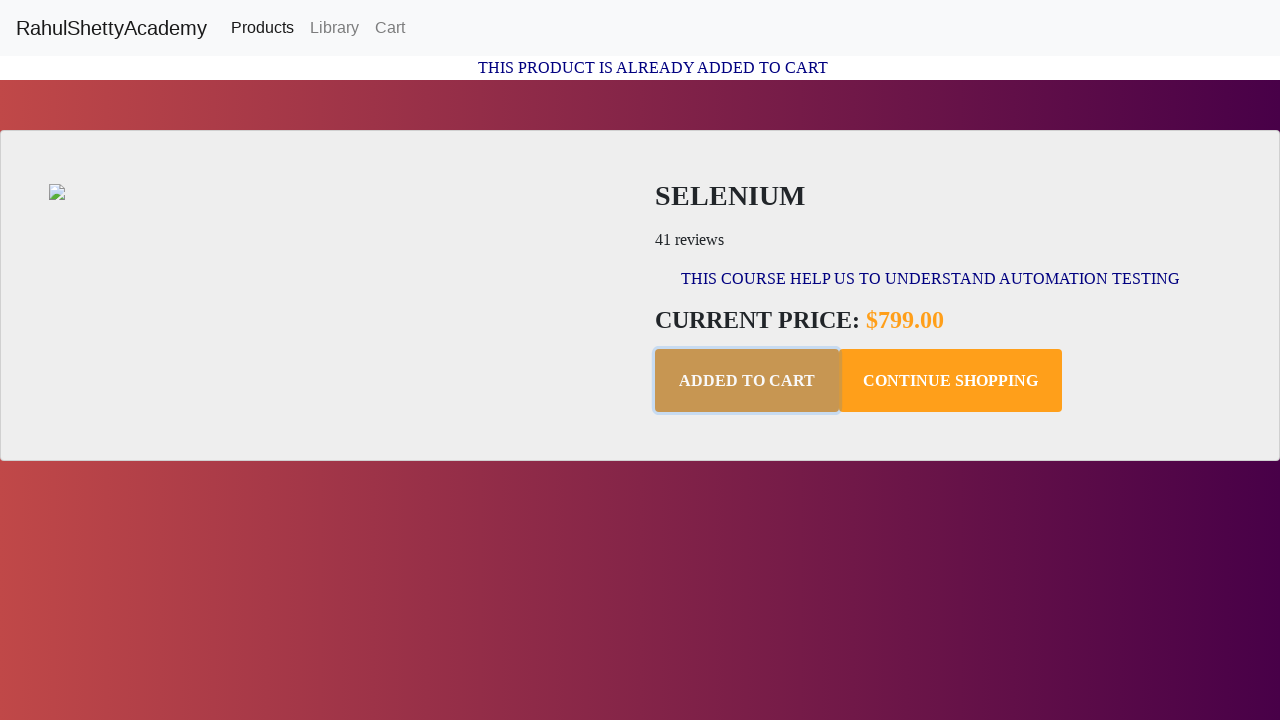